Tests form interaction on an Angular practice page by filling a name field, clicking the Shop navigation link using JavaScript execution, and scrolling to the bottom of the page.

Starting URL: https://www.rahulshettyacademy.com/angularpractice/

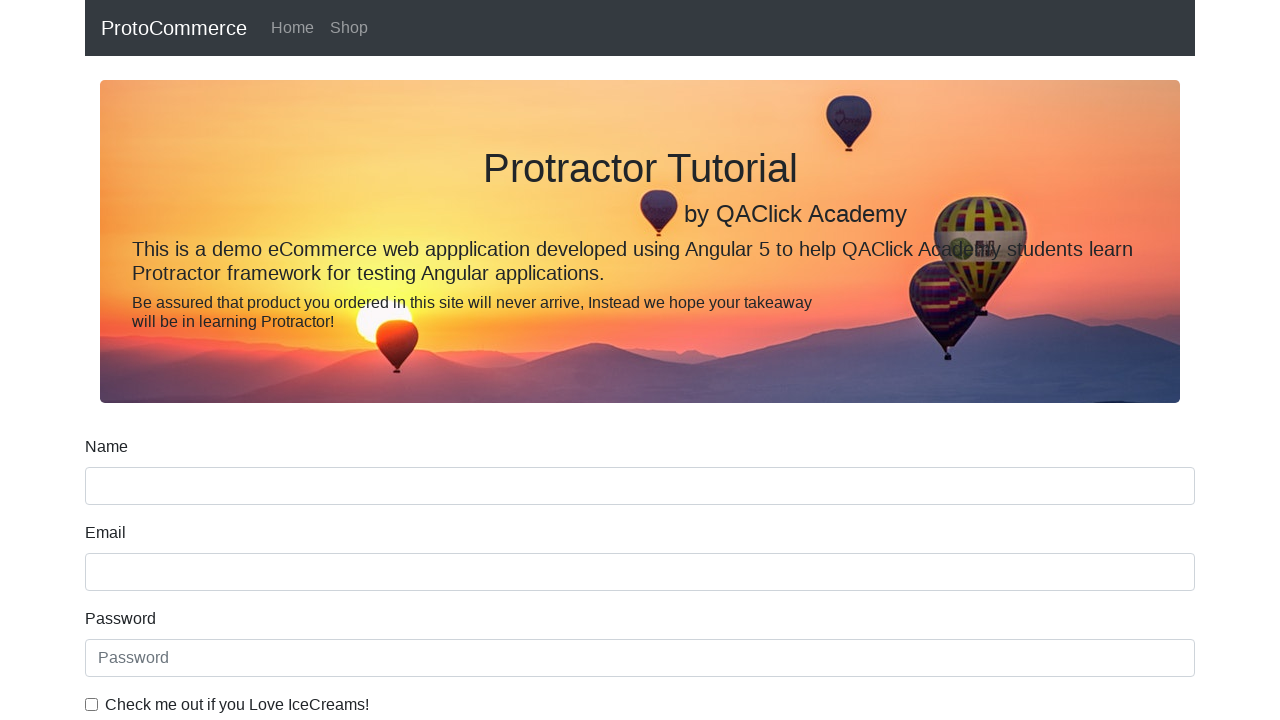

Filled name input field with 'Infobeans' on input[name='name']
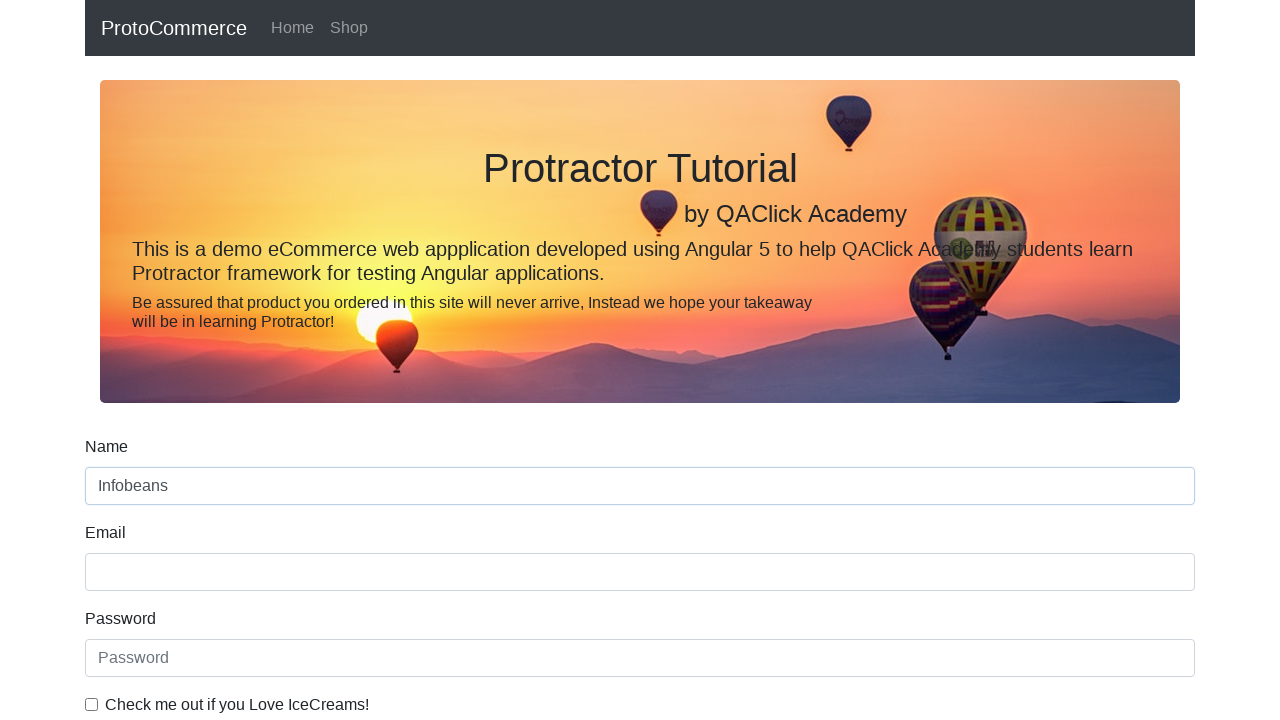

Retrieved name field value: 'None'
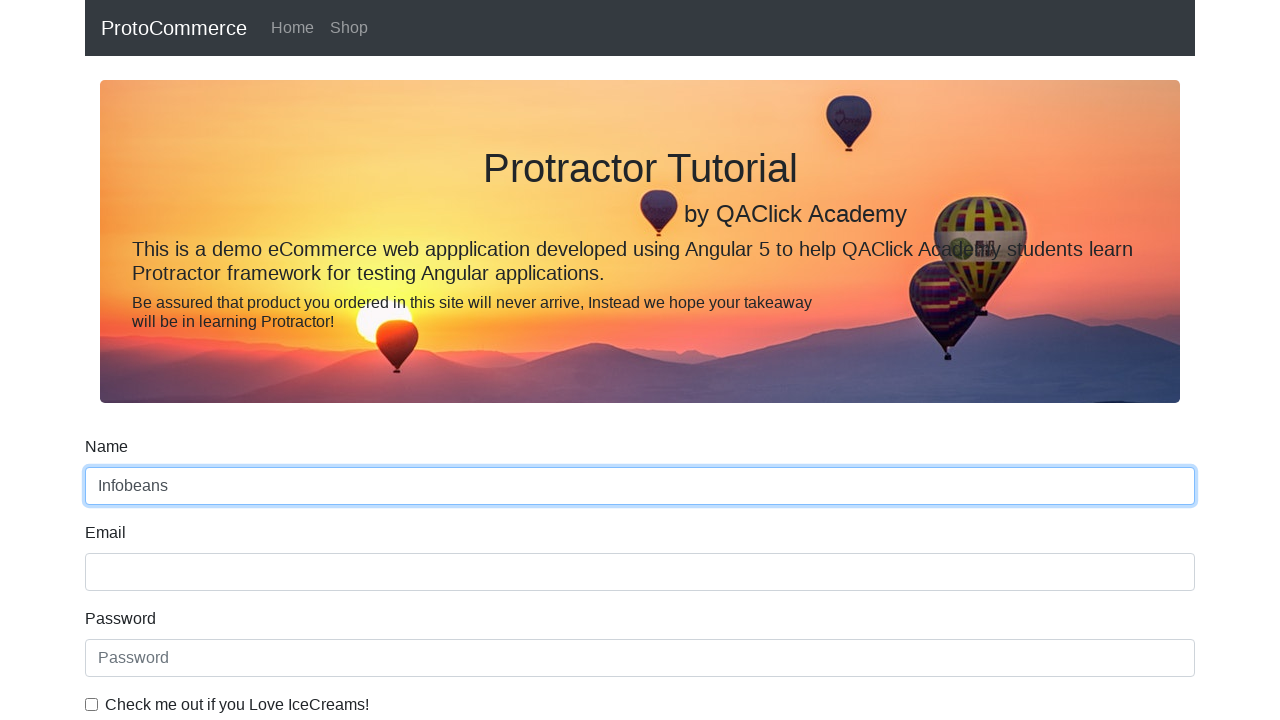

Clicked Shop navigation link using JavaScript execution
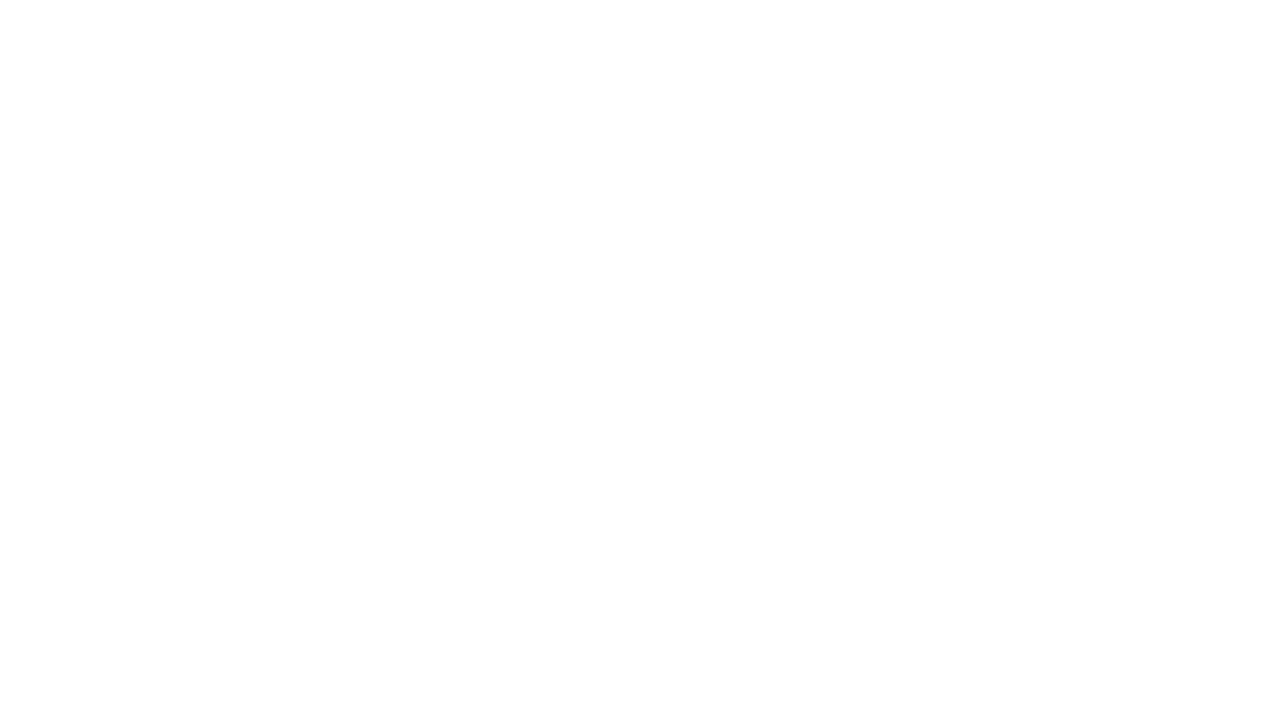

Waited for page to reach networkidle state
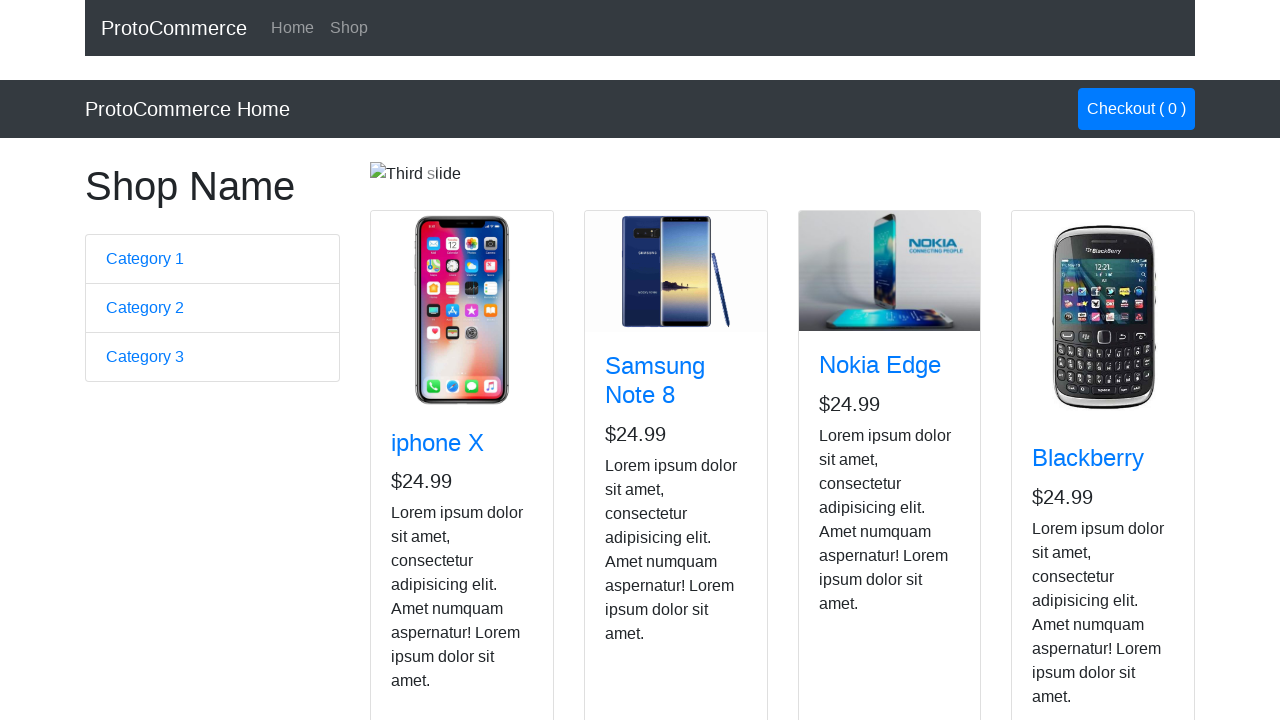

Scrolled to the bottom of the page
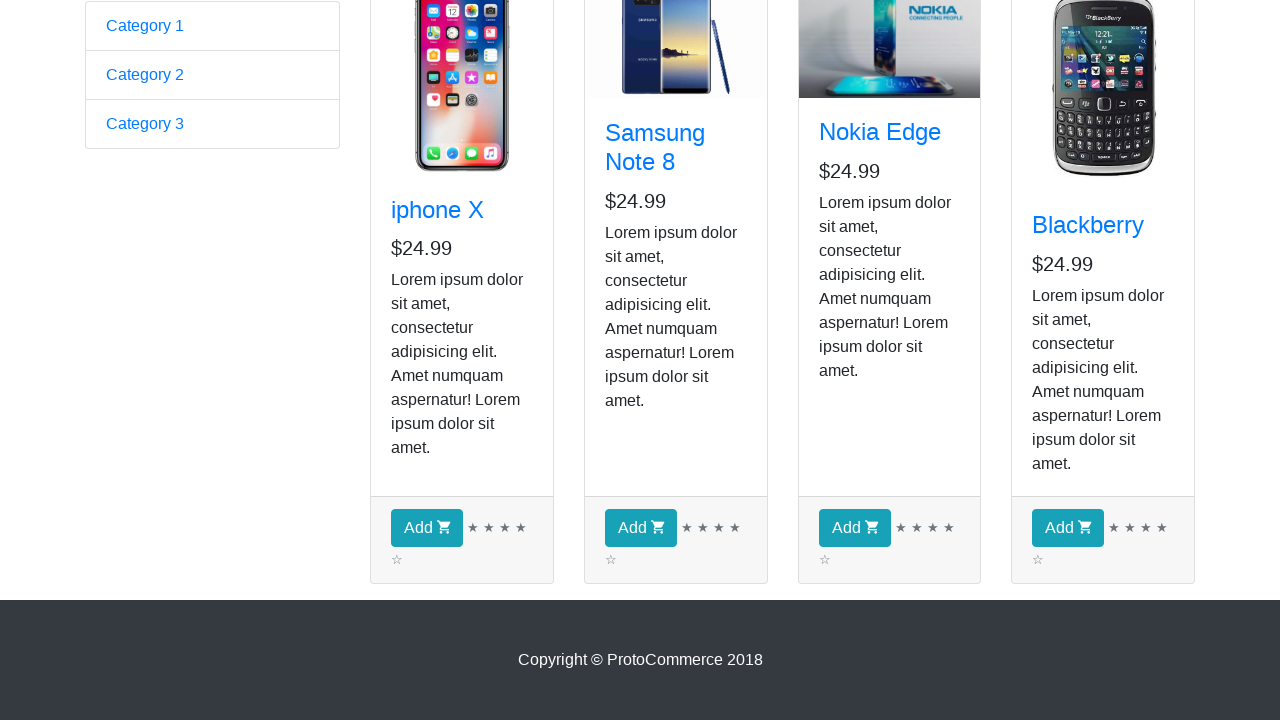

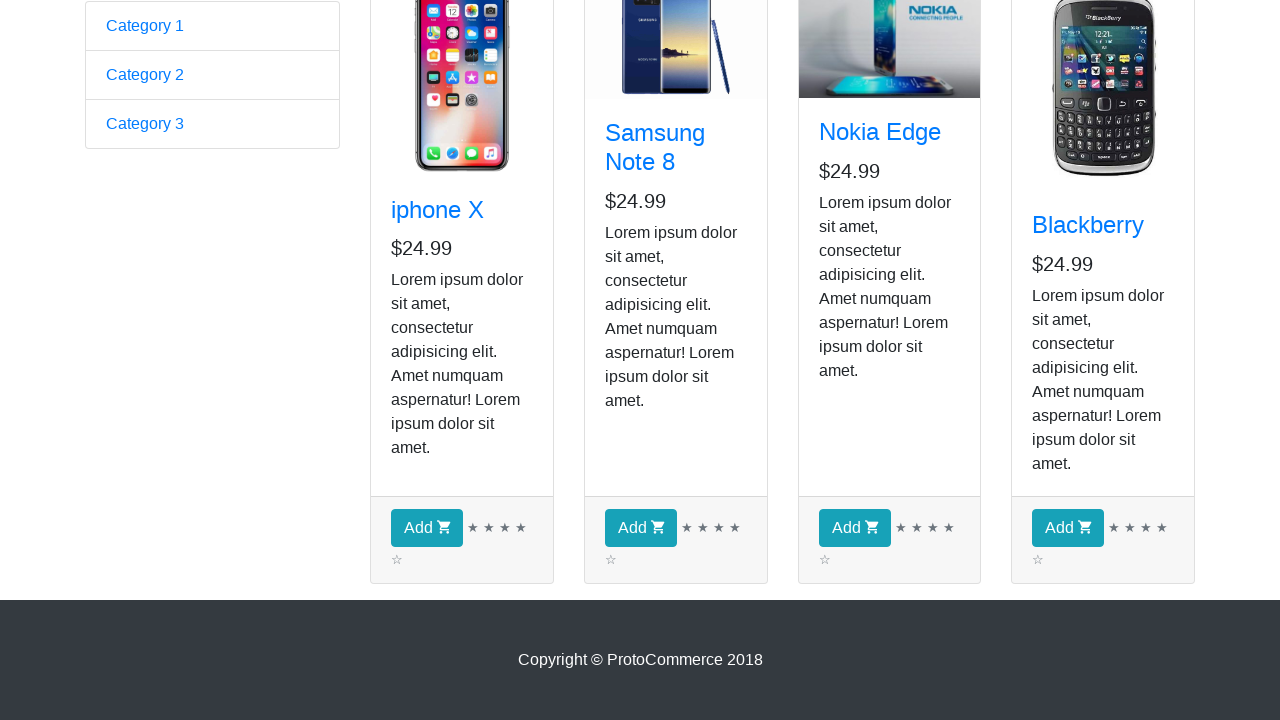